Tests the random.org integer generator by configuring the form to generate 1 random number between 1 and 2, submitting the form, then refreshing the page until a different random number is generated to verify randomness.

Starting URL: http://www.random.org/integers/

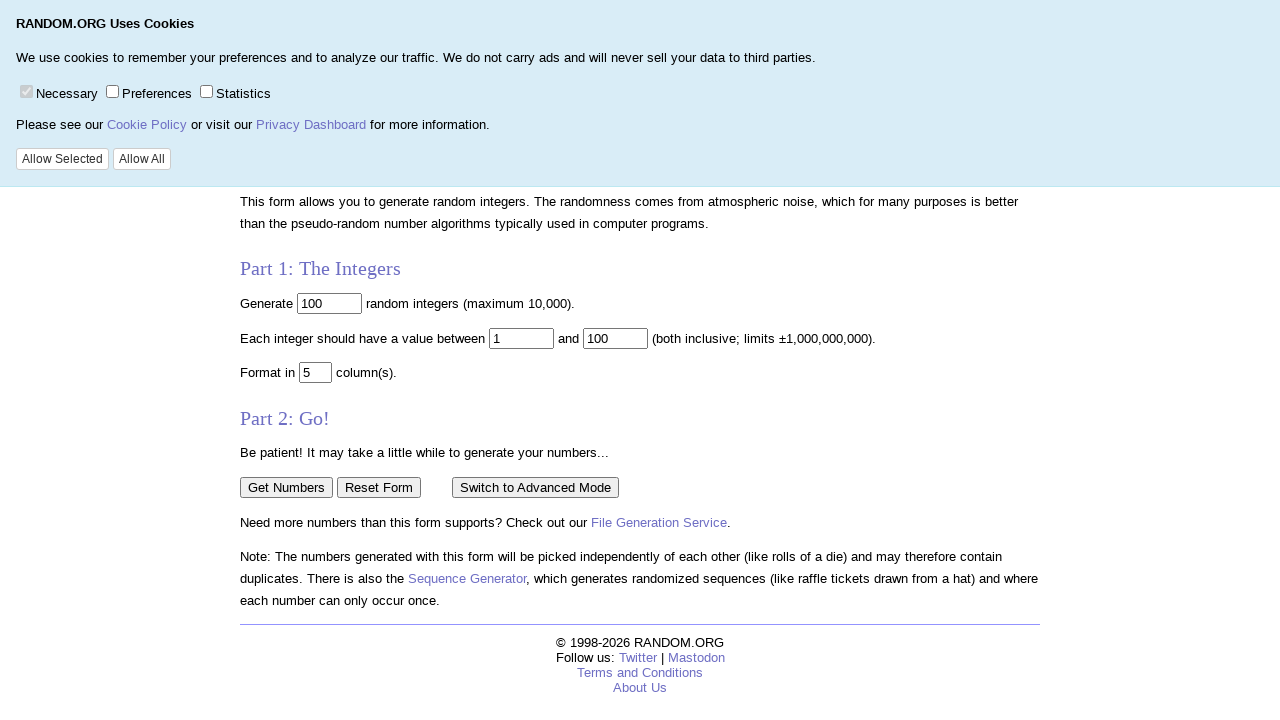

Waited for page header (h2) to load
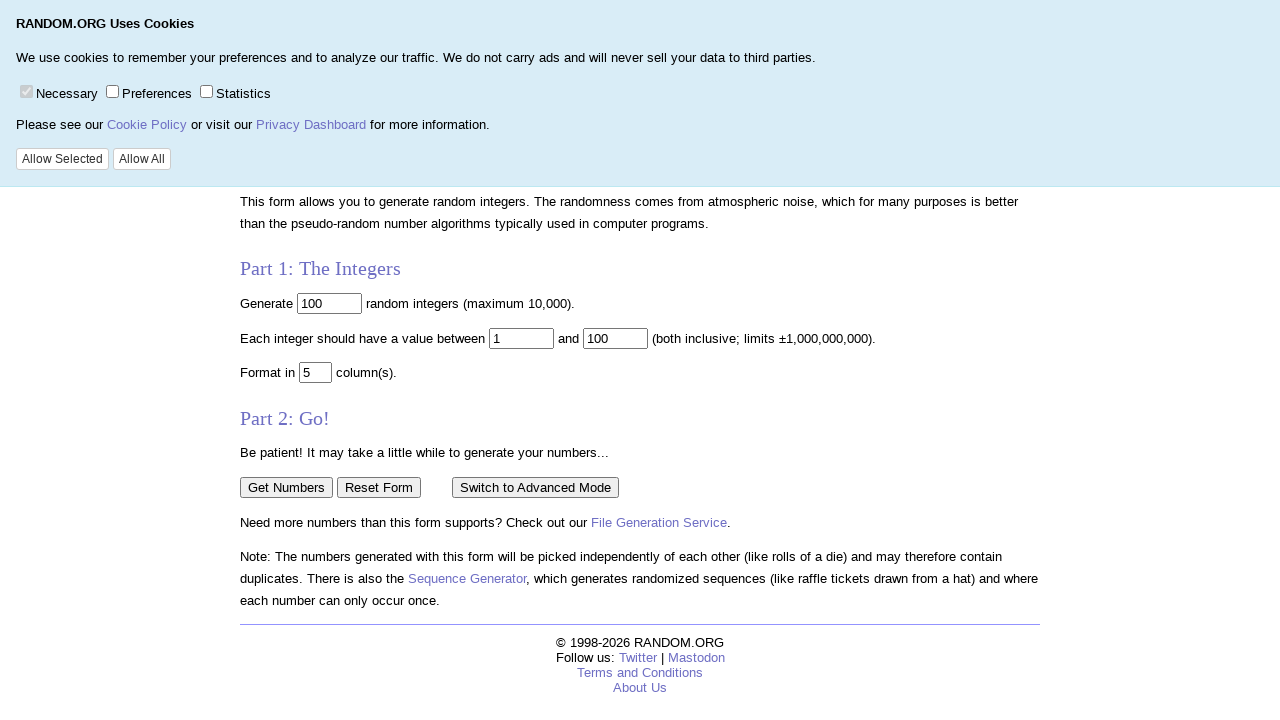

Retrieved header text: 'Random Integer Generator'
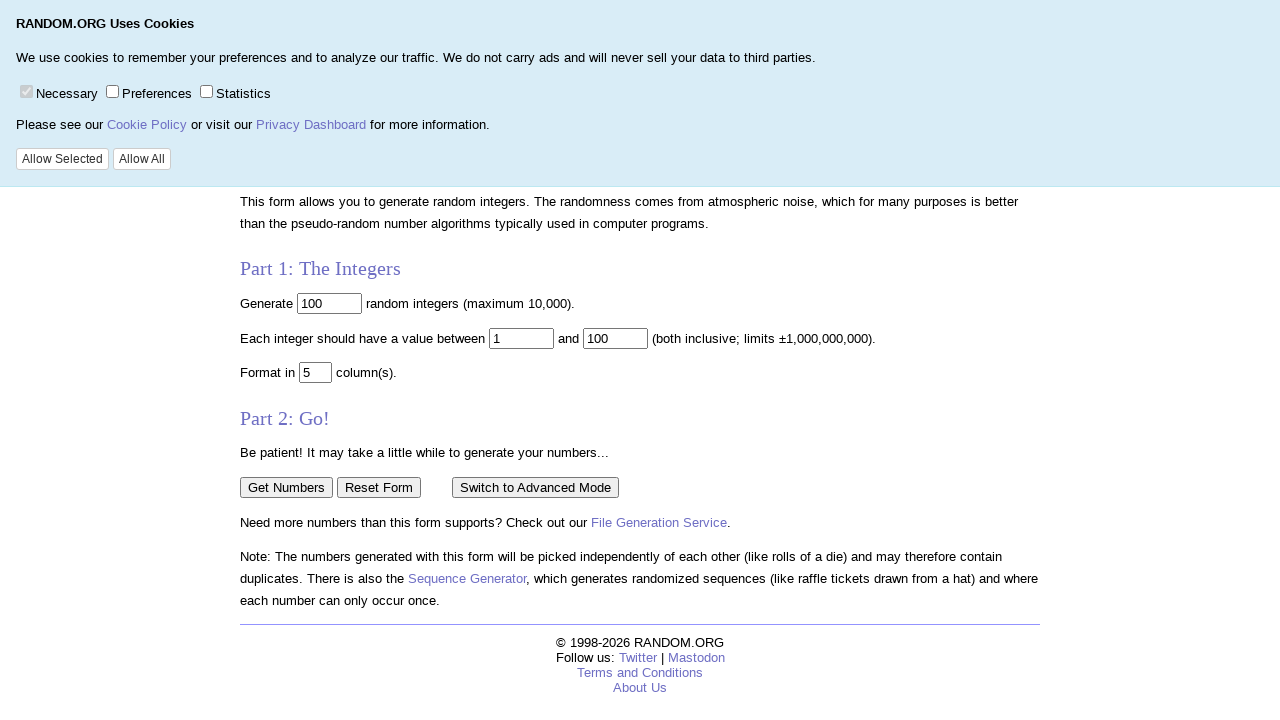

Verified header contains 'Random' or 'Integer'
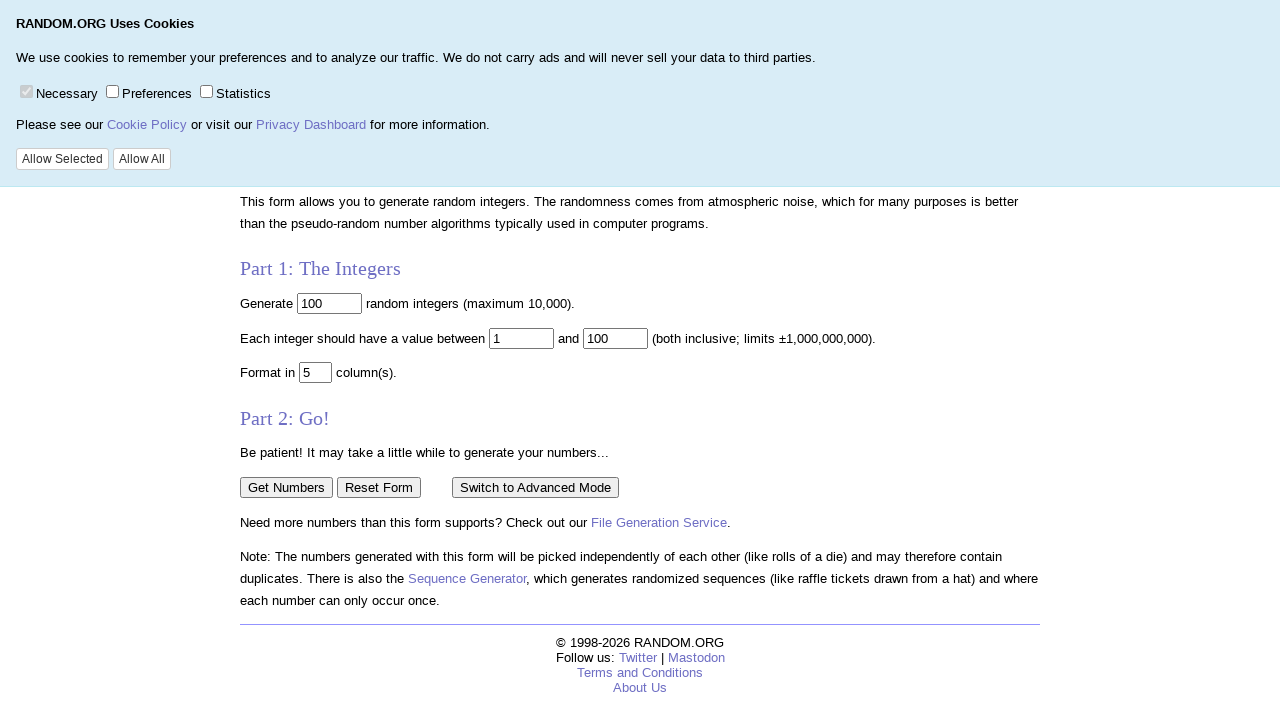

Filled 'num' field with value '1' on input[name='num']
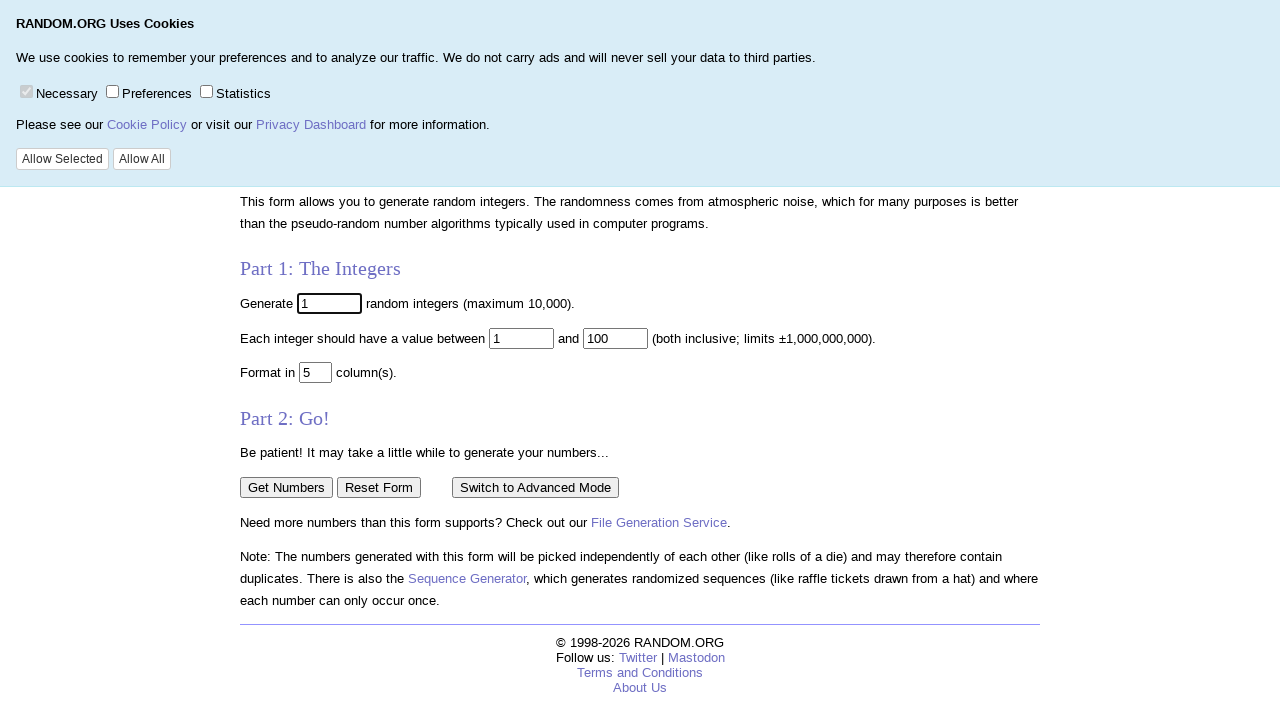

Filled 'max' field with value '2' on input[name='max']
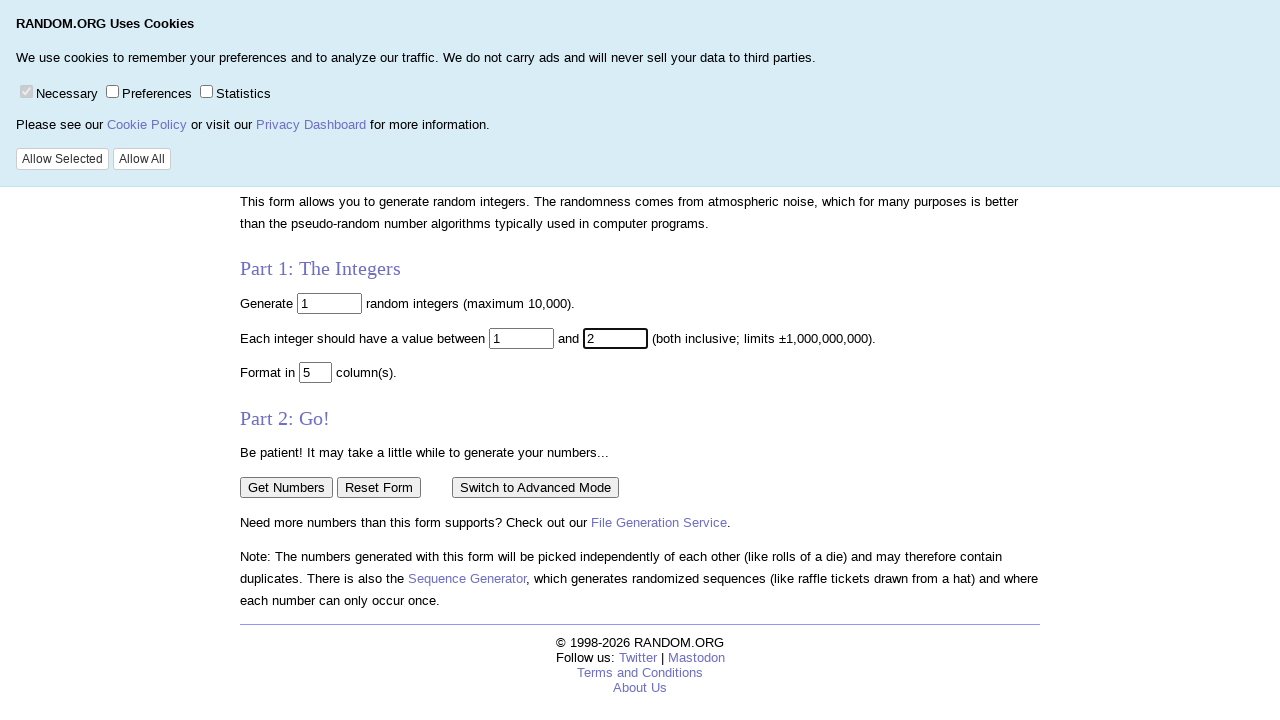

Clicked 'Get Numbers' button at (286, 487) on input[value='Get Numbers']
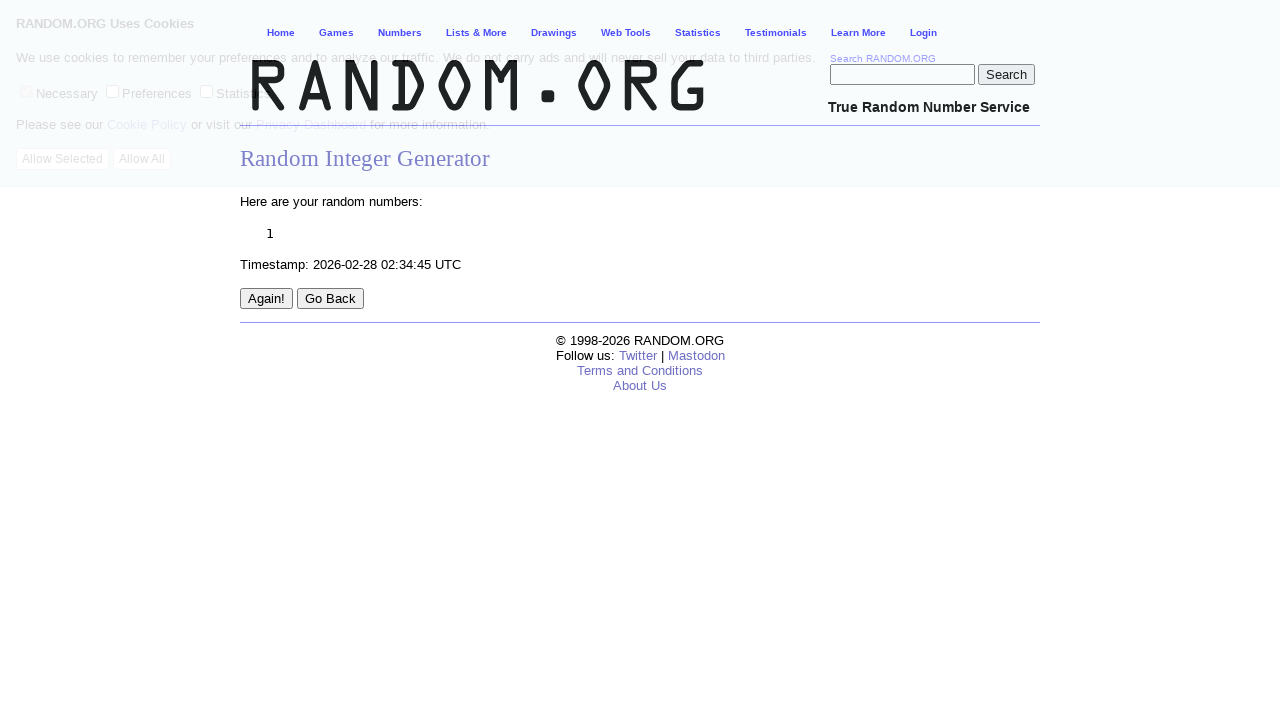

Waited for page to reach networkidle state
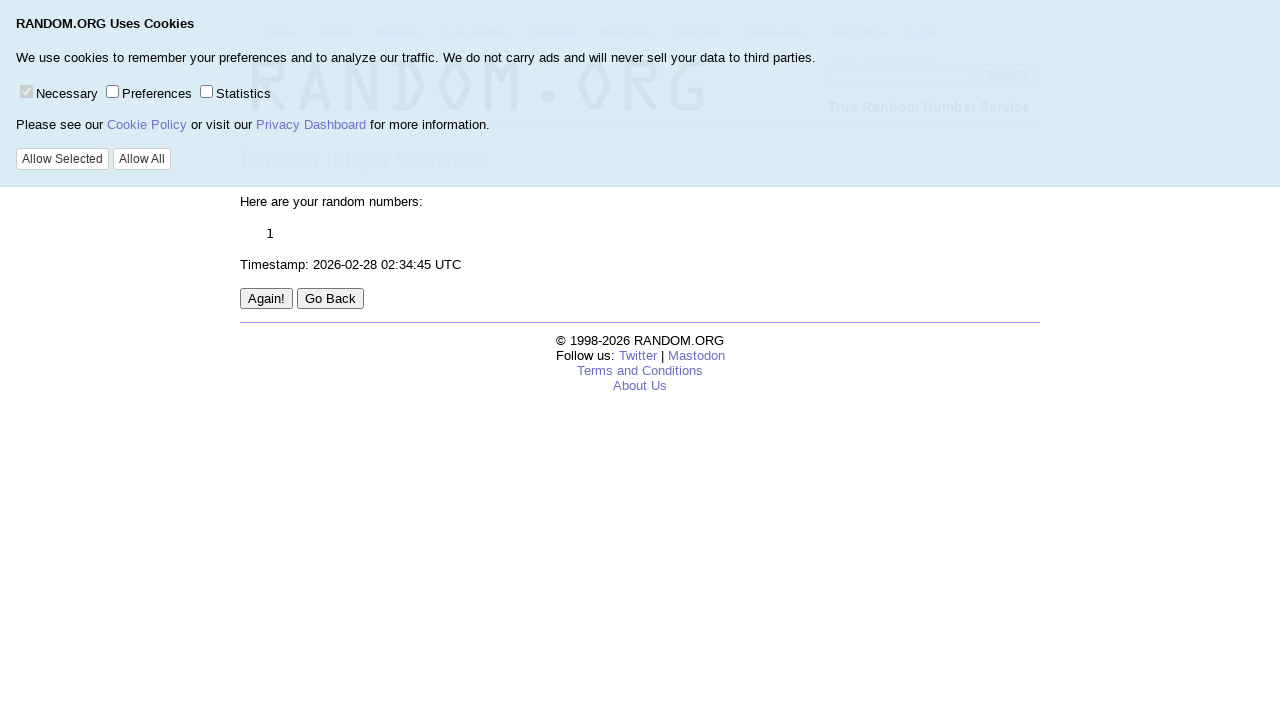

Stored first random number: '1	'
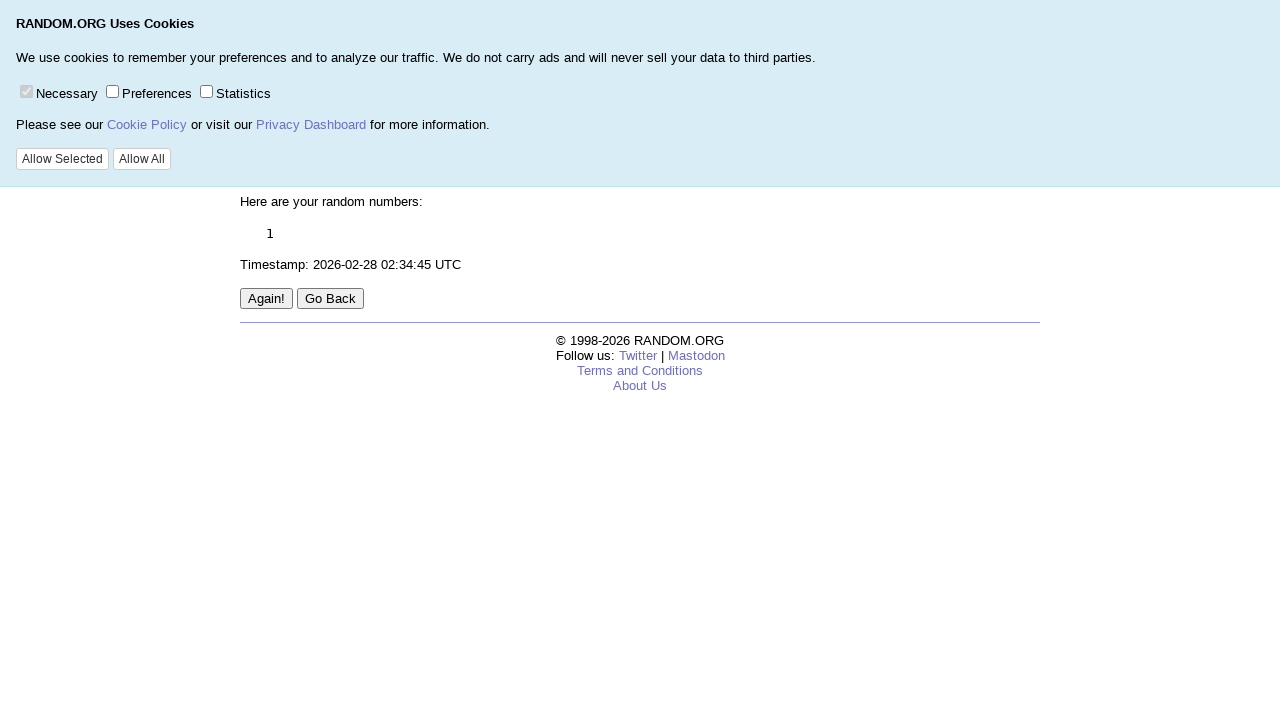

Reloaded the page
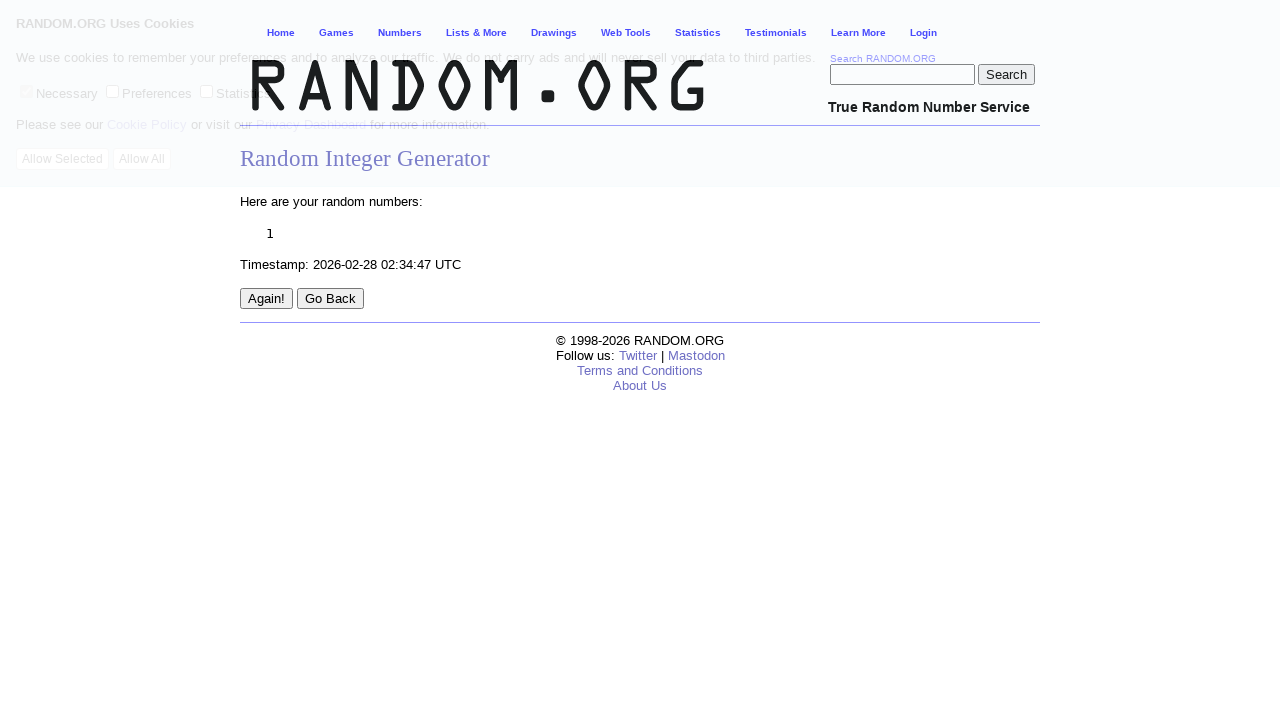

Waited for page to reach networkidle state after reload
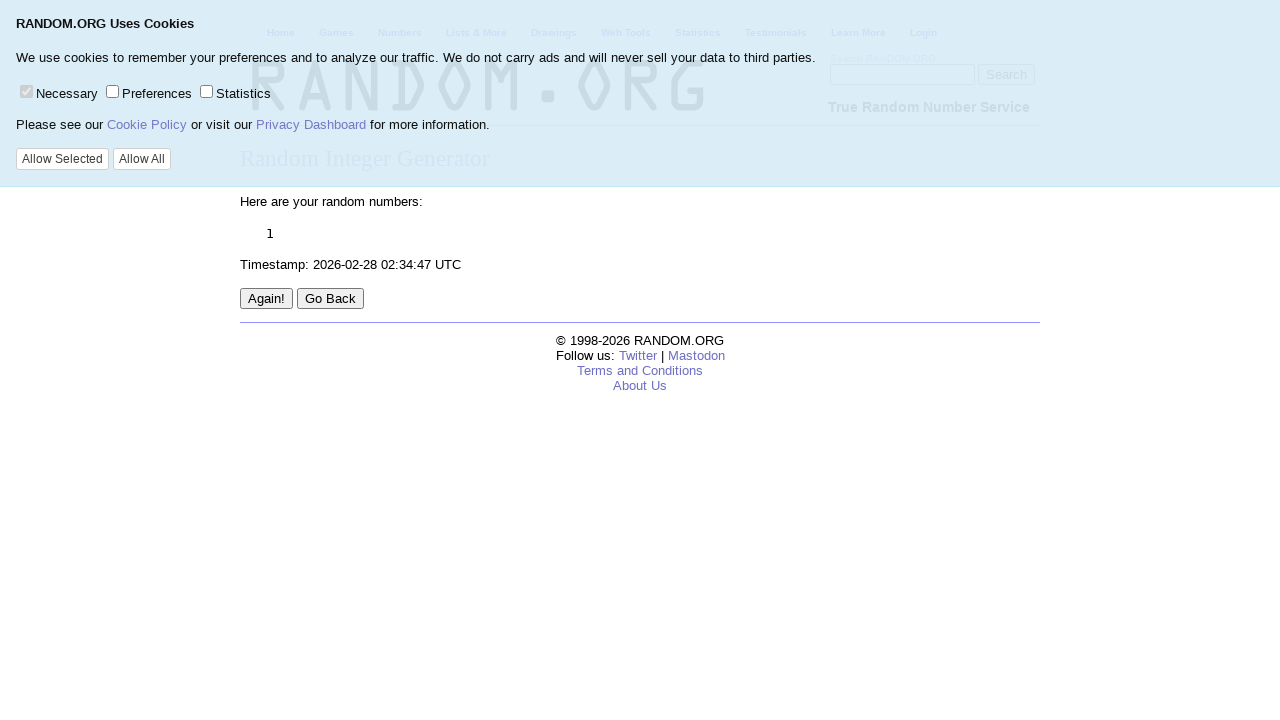

Retrieved new random number: '1	'
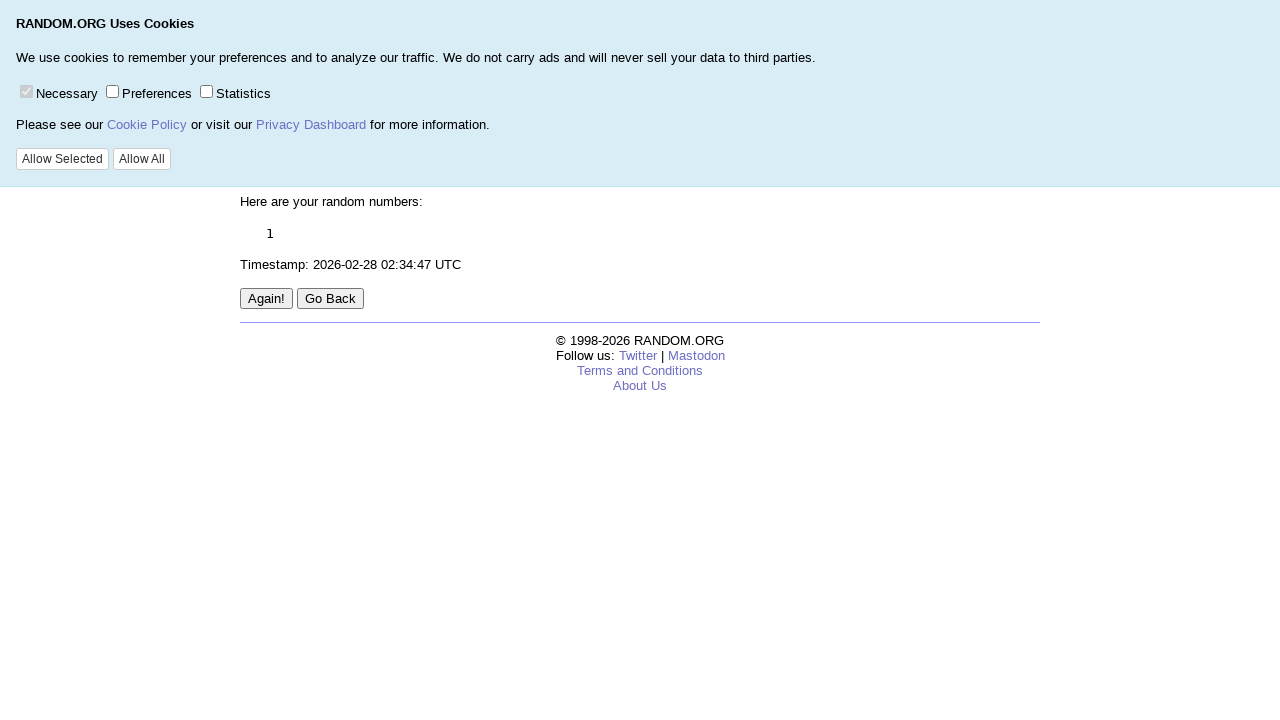

Reloaded page (attempt 1/10)
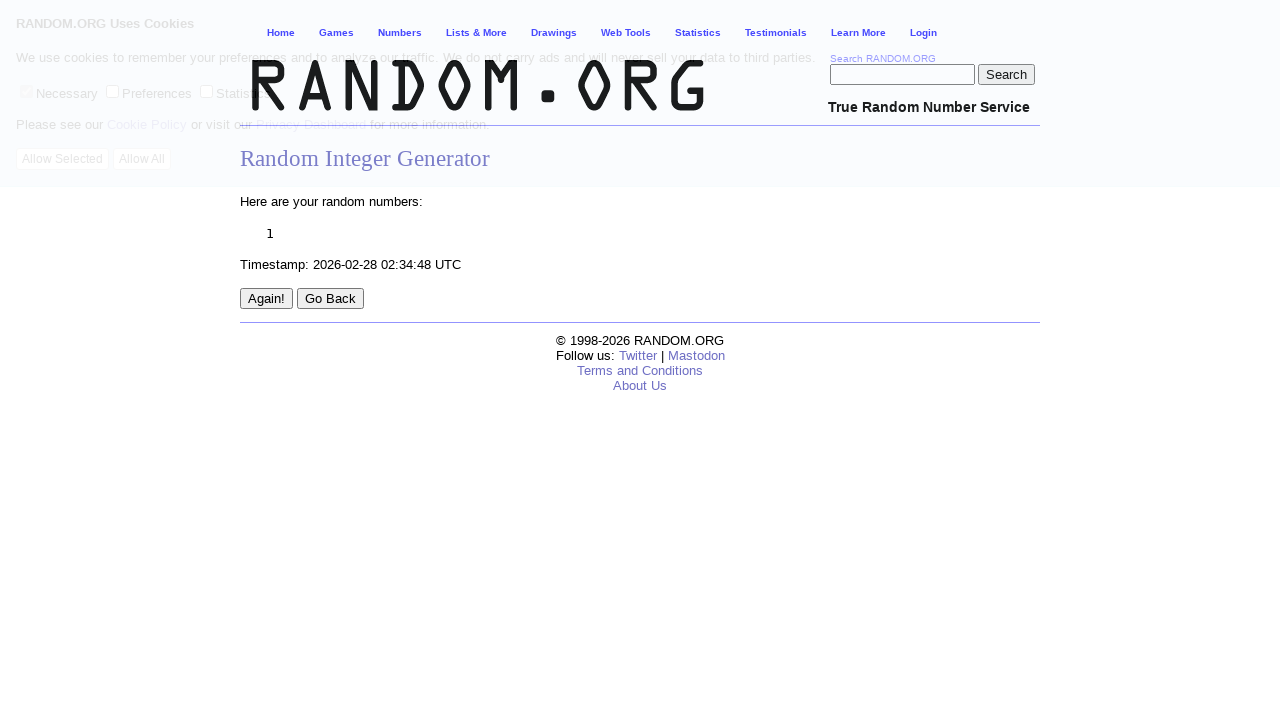

Waited for page to reach networkidle state
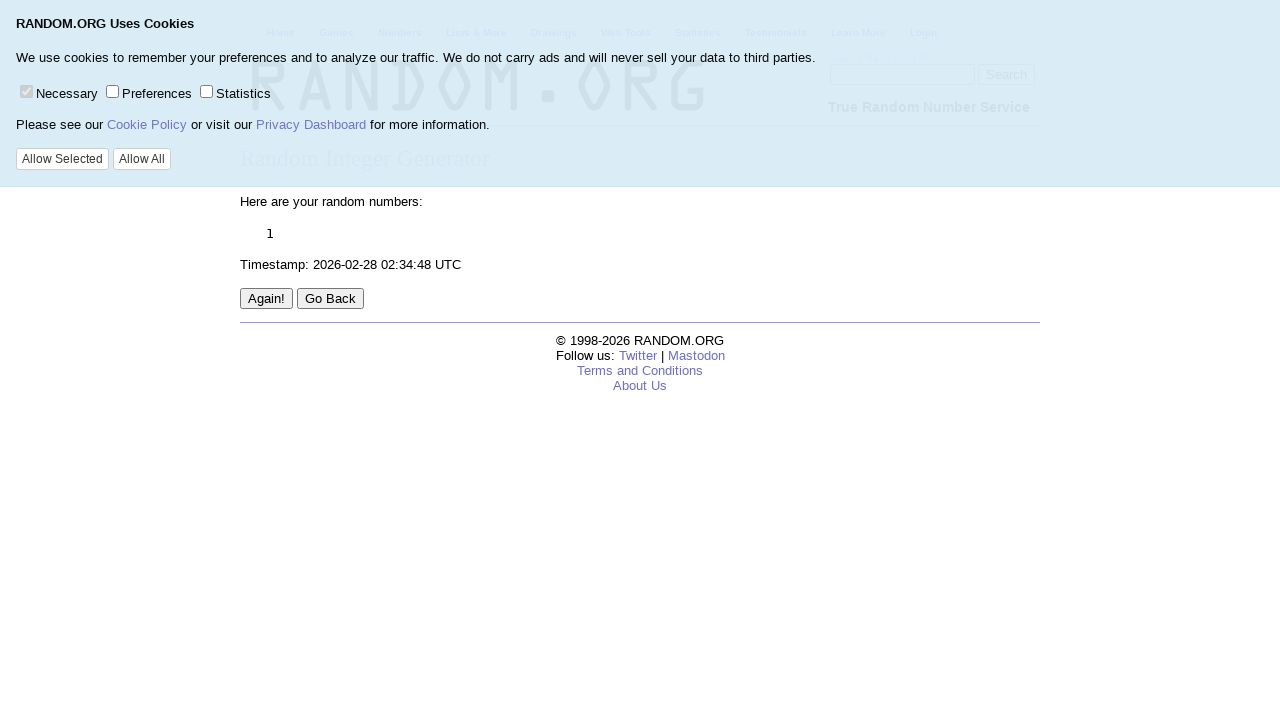

Retrieved random number: '1	'
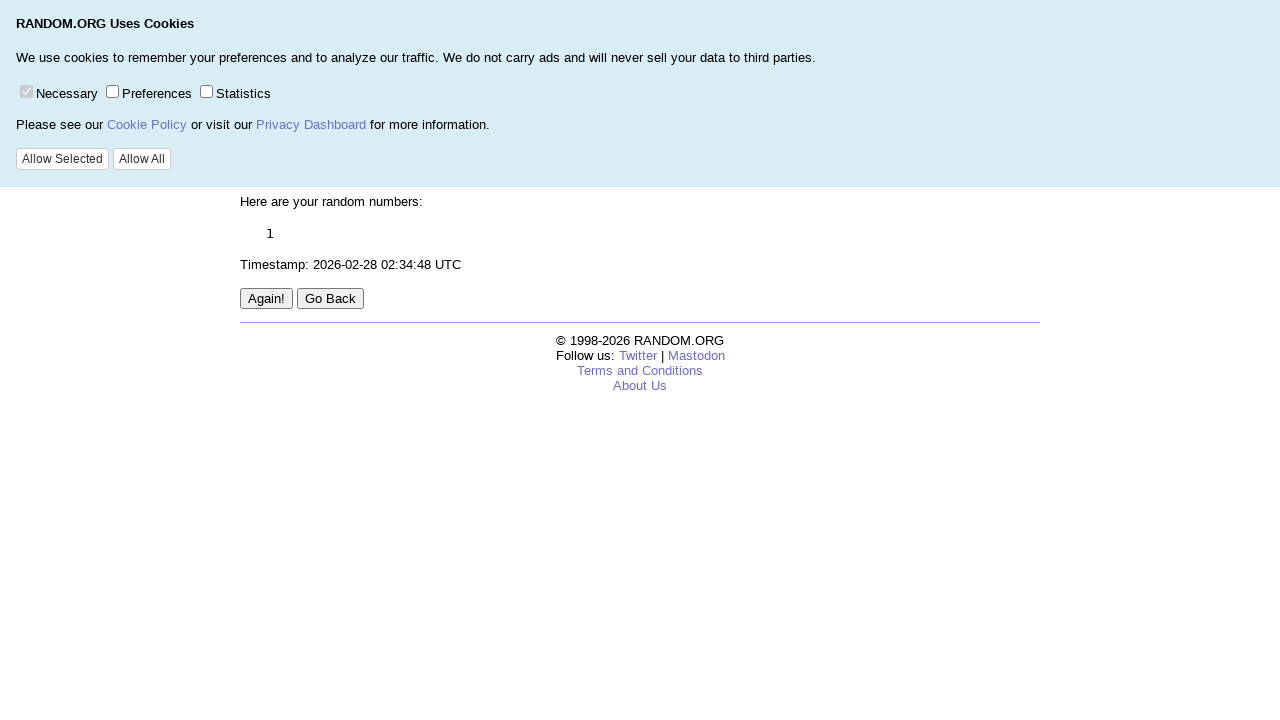

Reloaded page (attempt 2/10)
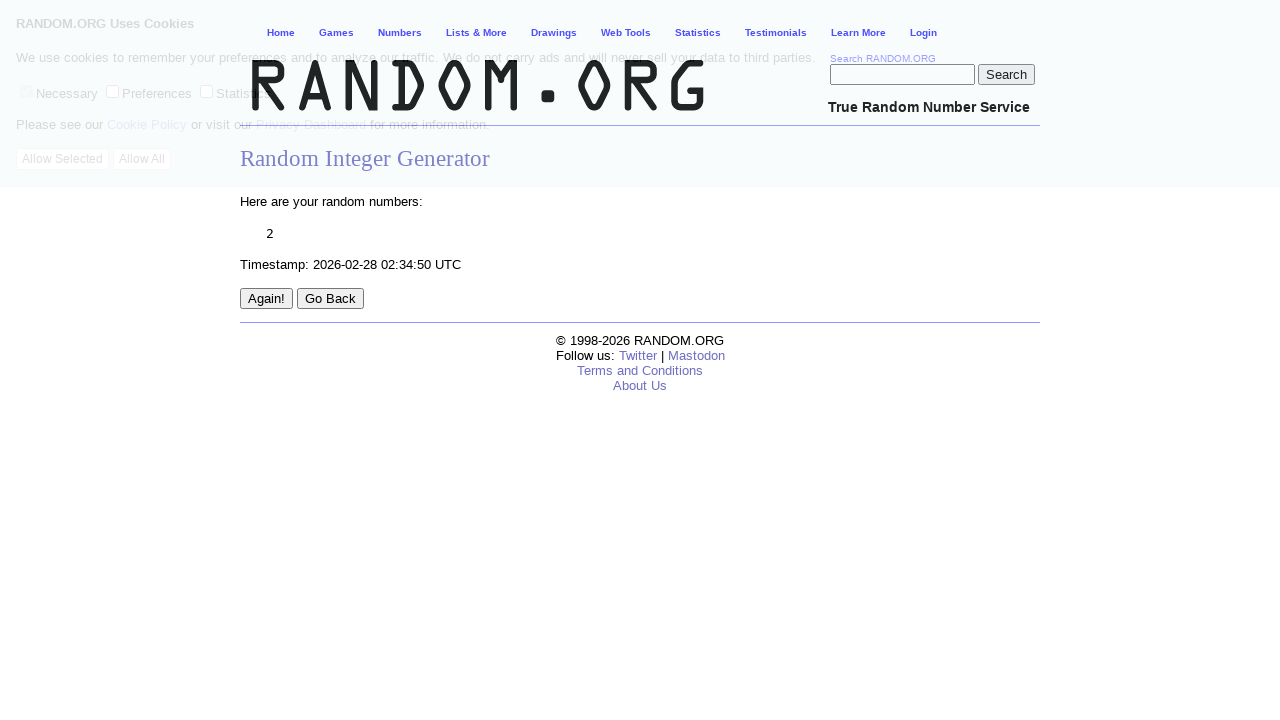

Waited for page to reach networkidle state
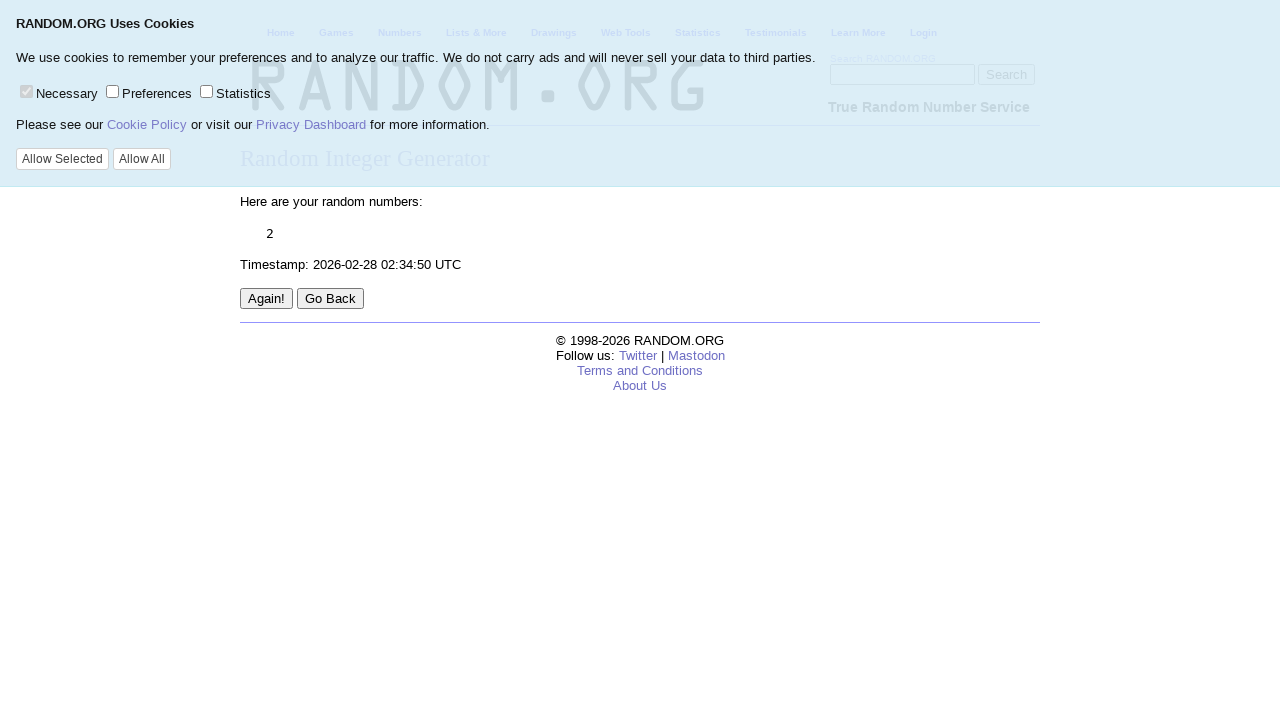

Retrieved random number: '2	'
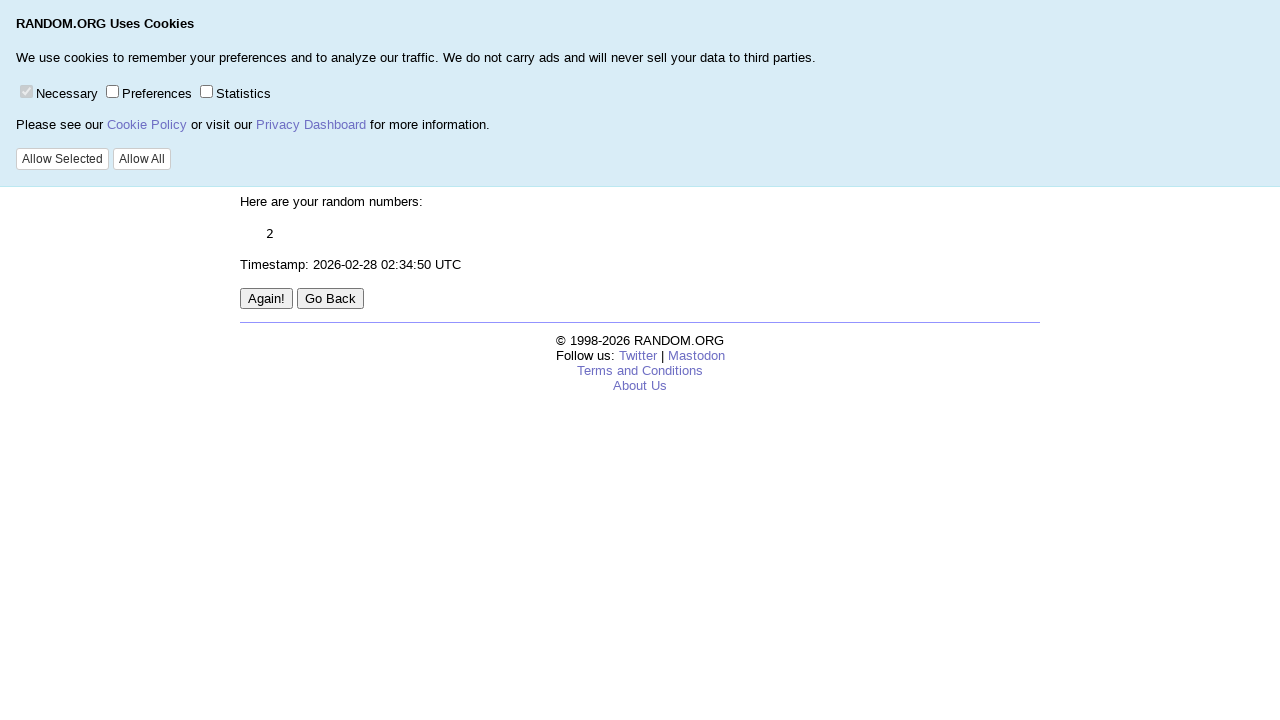

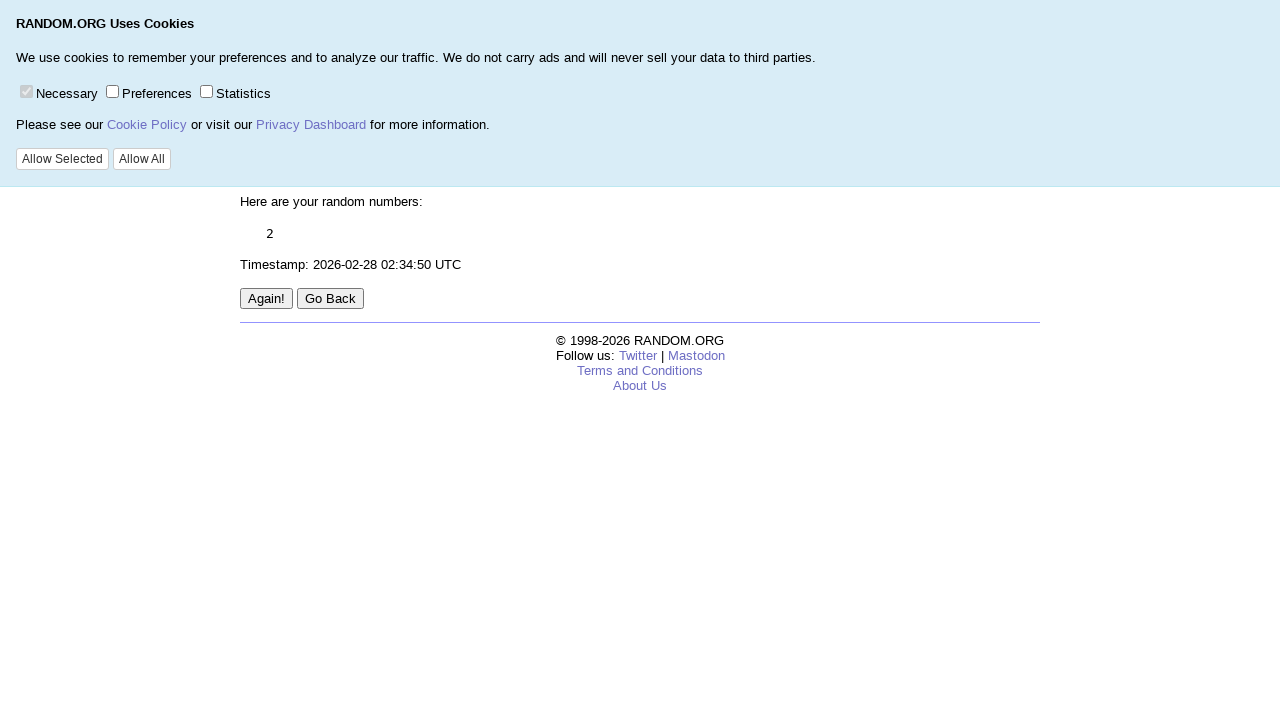